Tests adding a product to cart on an e-commerce site, verifying the button text changes to "ADDED" and the button color changes after adding to cart

Starting URL: https://rahulshettyacademy.com/seleniumPractise/#/

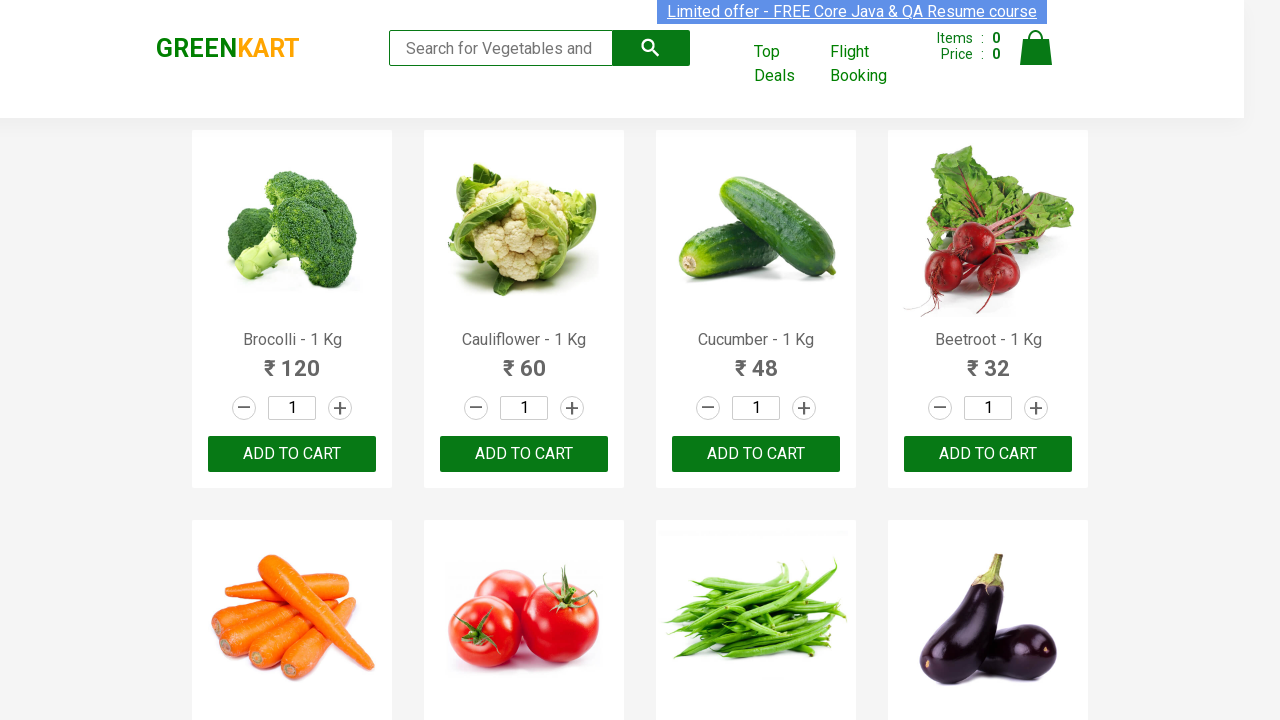

Products container loaded
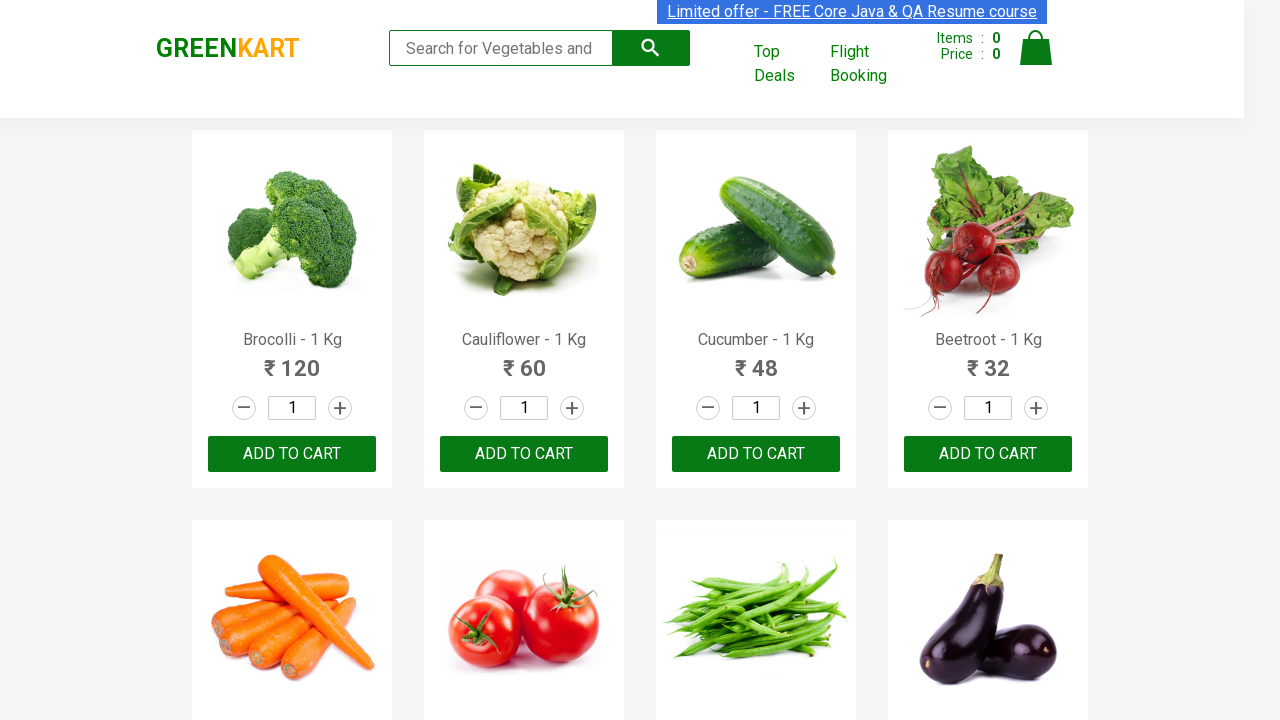

Clicked 'ADD TO CART' button for Brocolli - 1 Kg at (292, 454) on //h4[text()='Brocolli - 1 Kg']/../div[@class='product-action']/button[contains(t
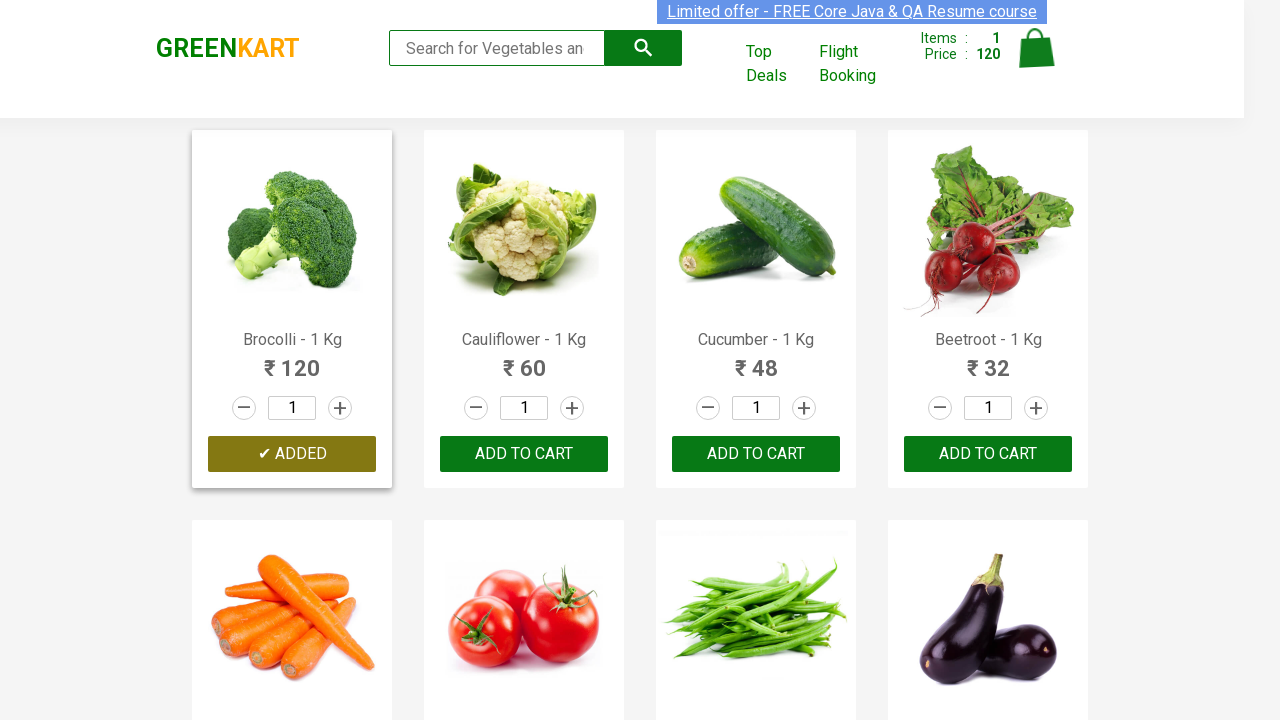

Button text changed to '✔ ADDED' for Brocolli - 1 Kg
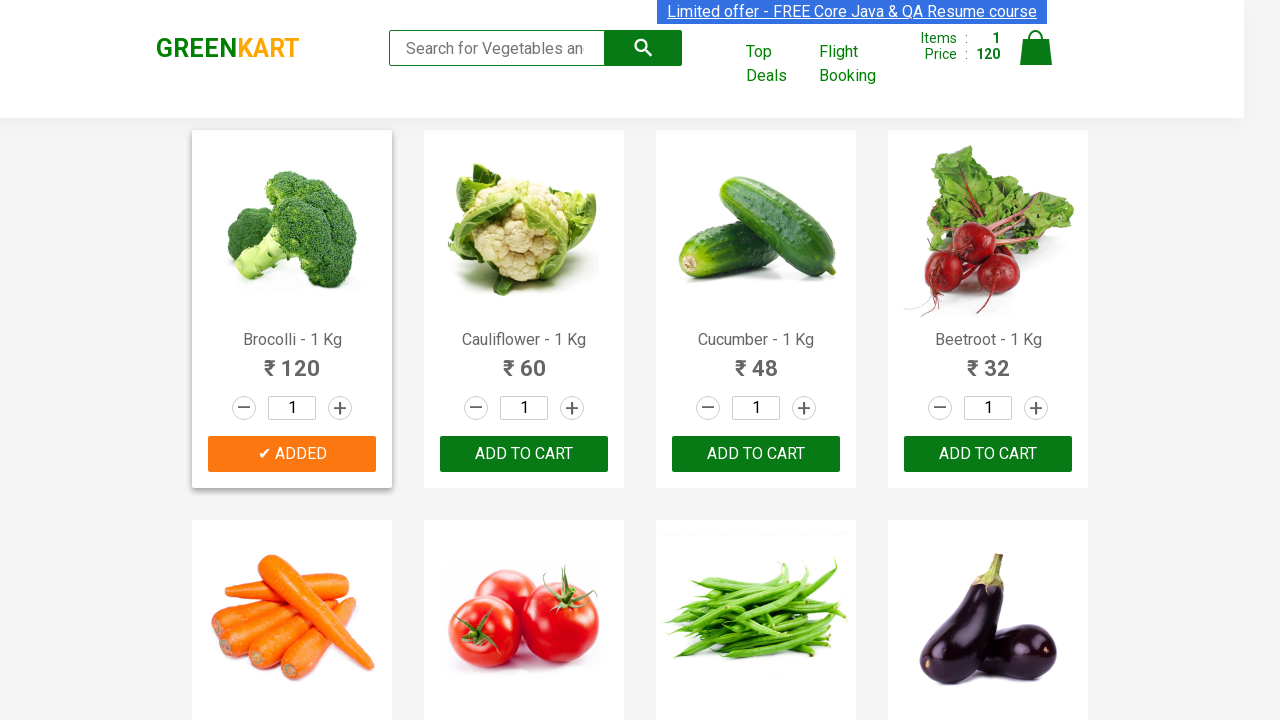

Verified 'ADDED' button is visible for Brocolli - 1 Kg
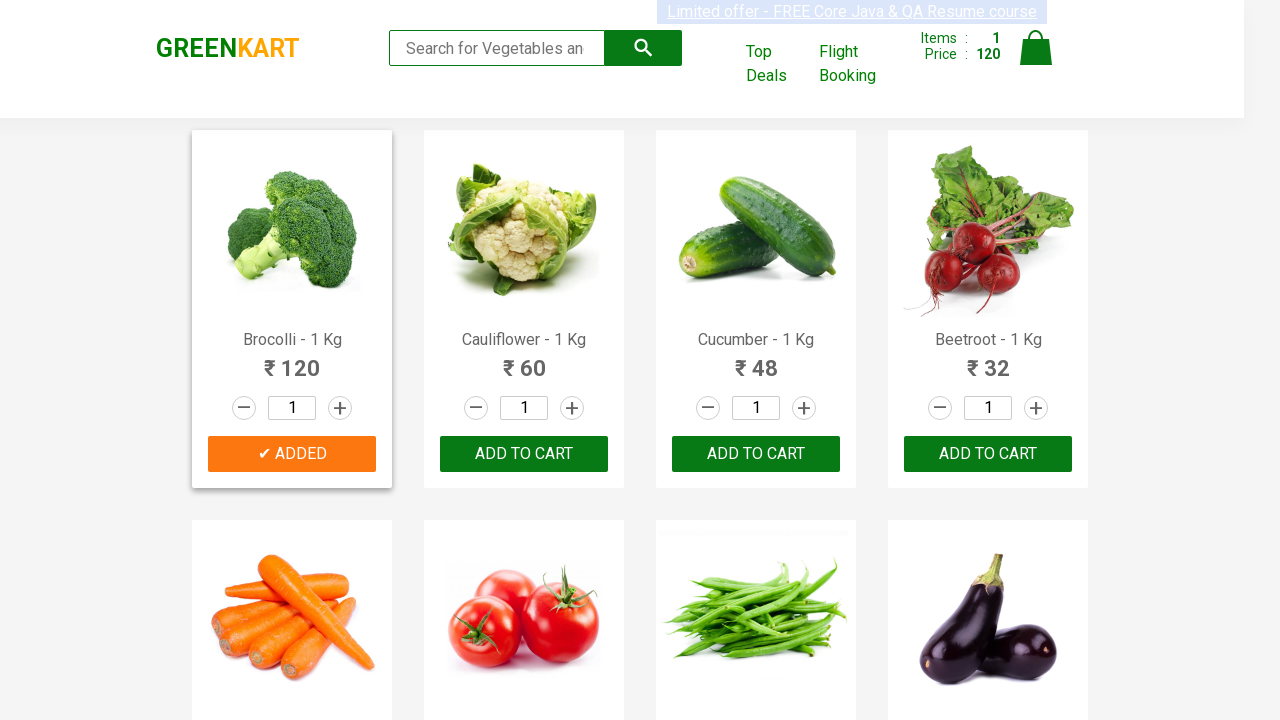

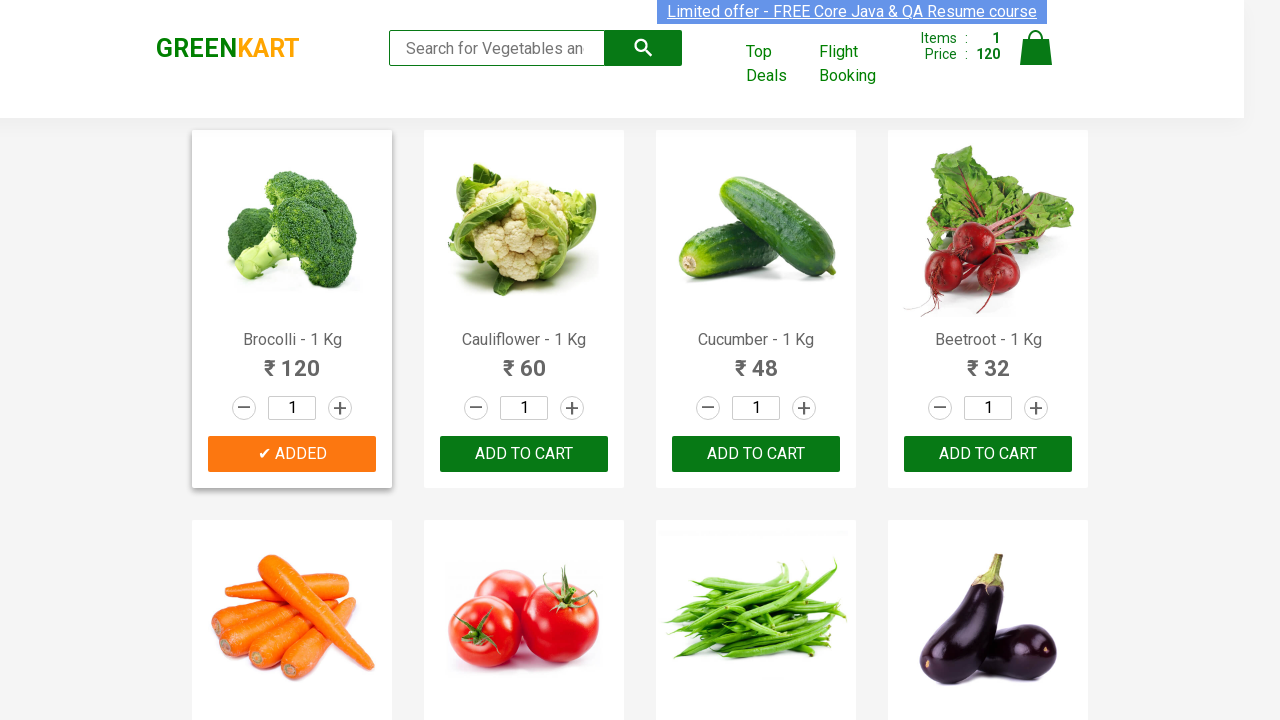